Tests checkbox functionality by iterating through checkbox options in a discount section and clicking the "Indian Armed Forces" checkbox.

Starting URL: https://rahulshettyacademy.com/dropdownsPractise/

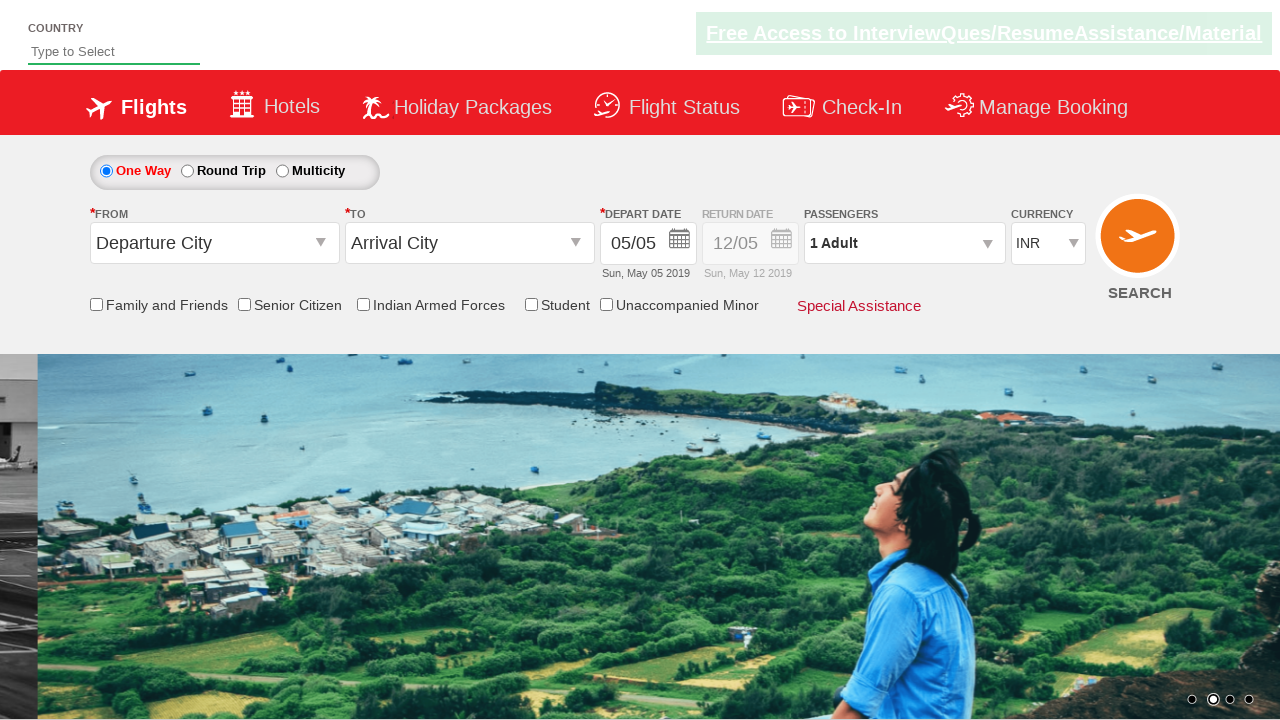

Waited for discount checkbox section to load
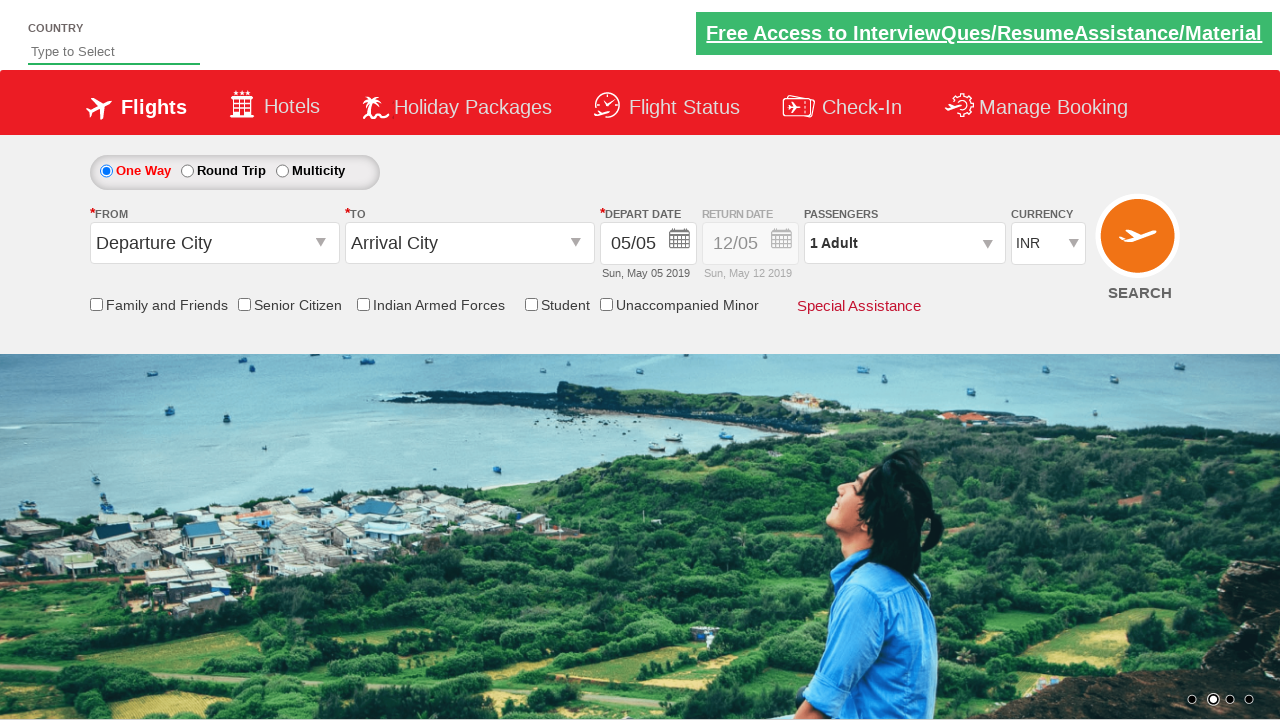

Retrieved all checkbox options from discount section
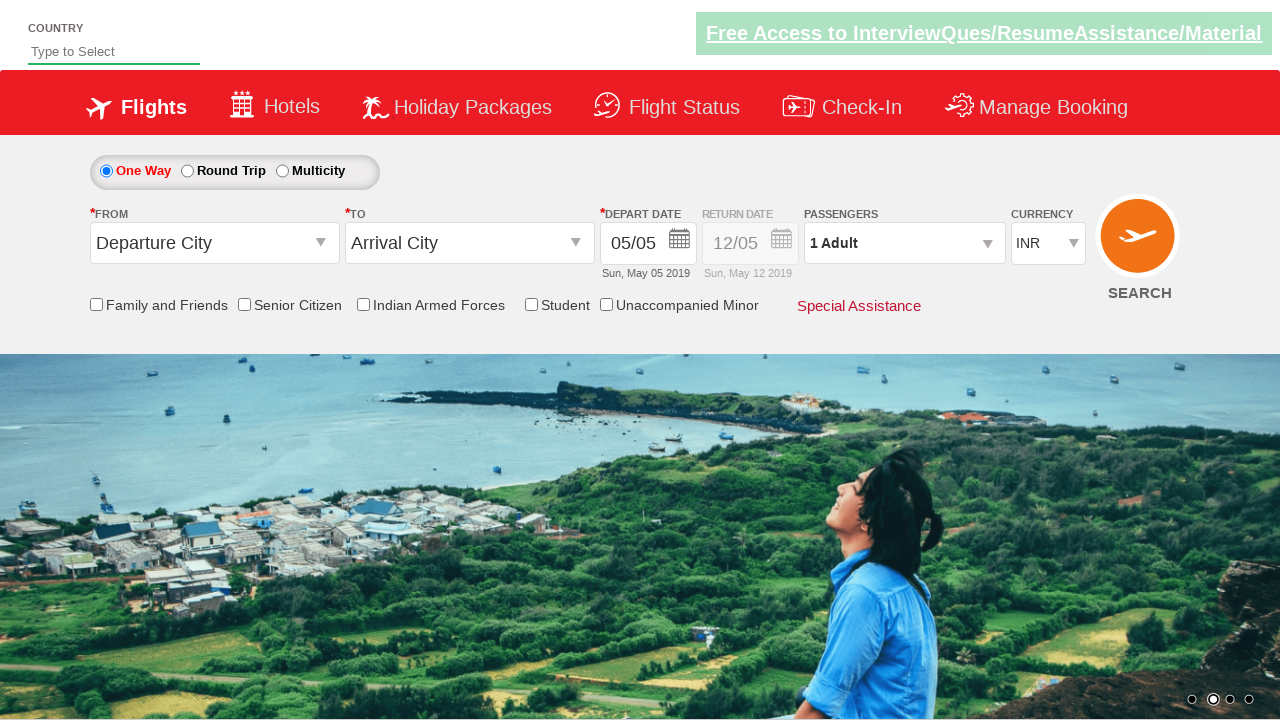

Clicked 'Indian Armed Forces' checkbox at (433, 305) on div#discount-checkbox div >> nth=2
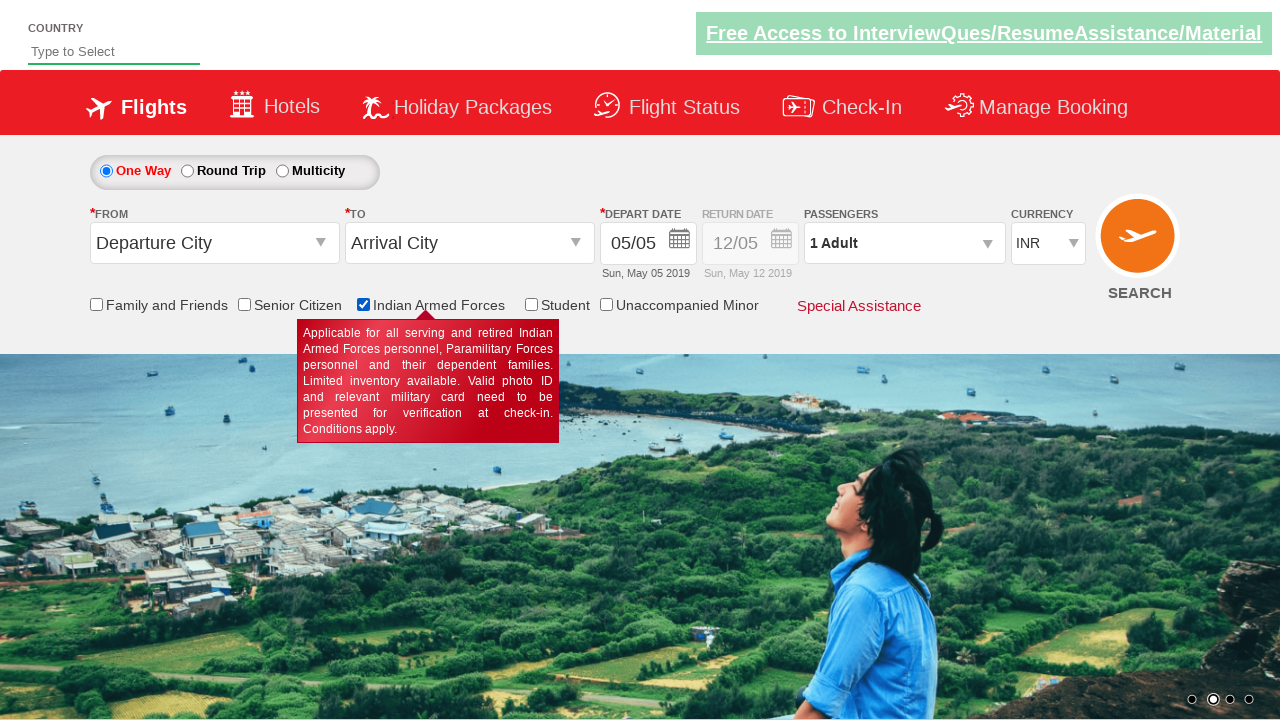

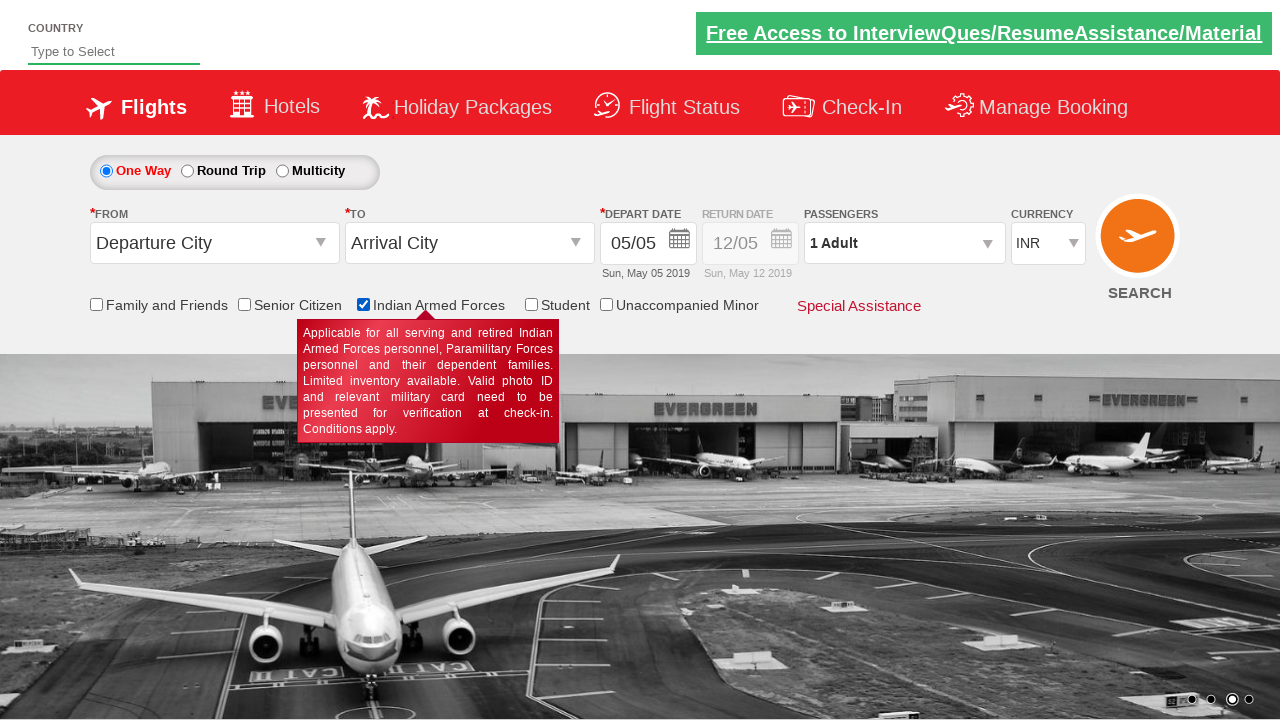